Tests navigation by clicking checkboxes link, going back, and attempting to click again

Starting URL: https://testcenter.techproeducation.com/

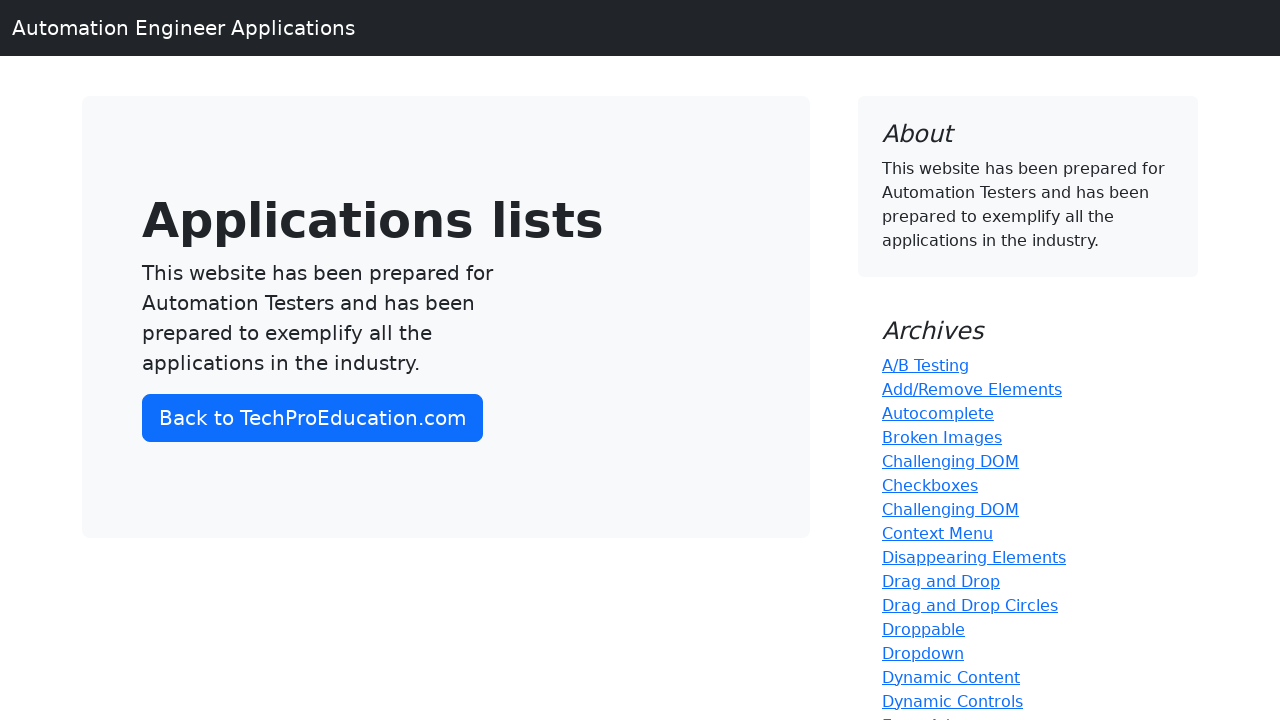

Clicked on Checkboxes link at (930, 485) on text=Checkboxes
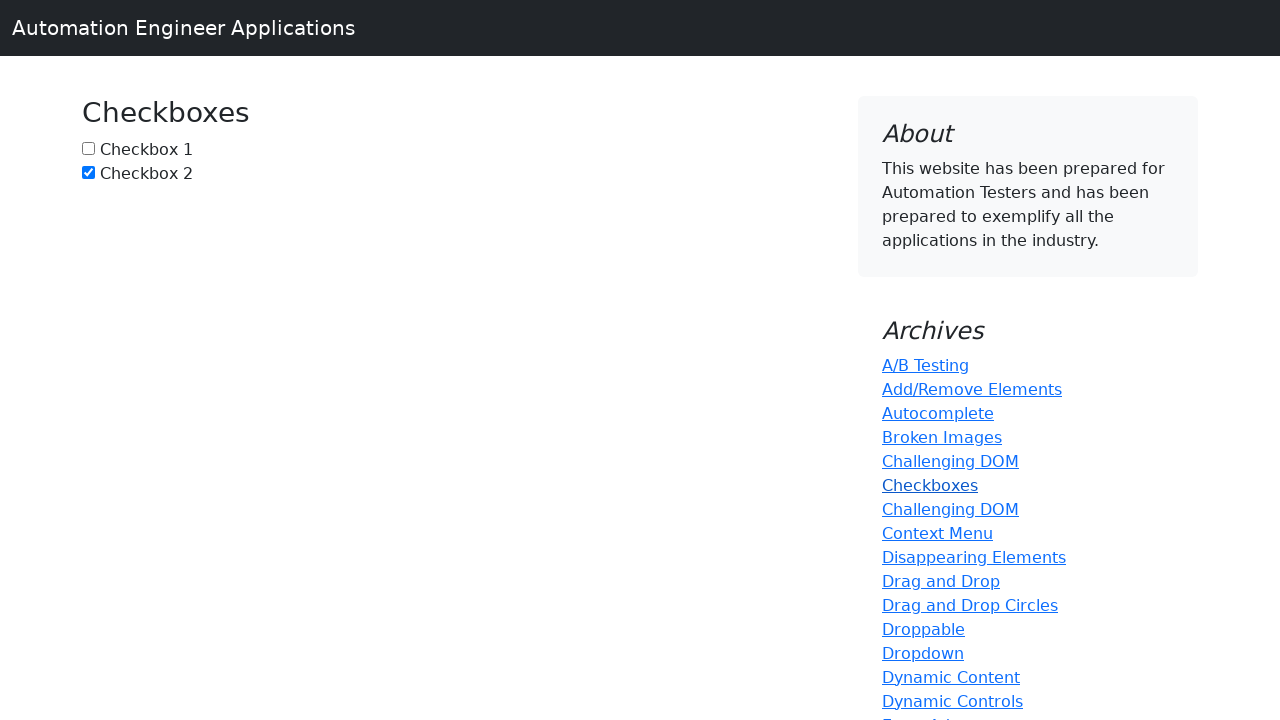

Navigated back to previous page
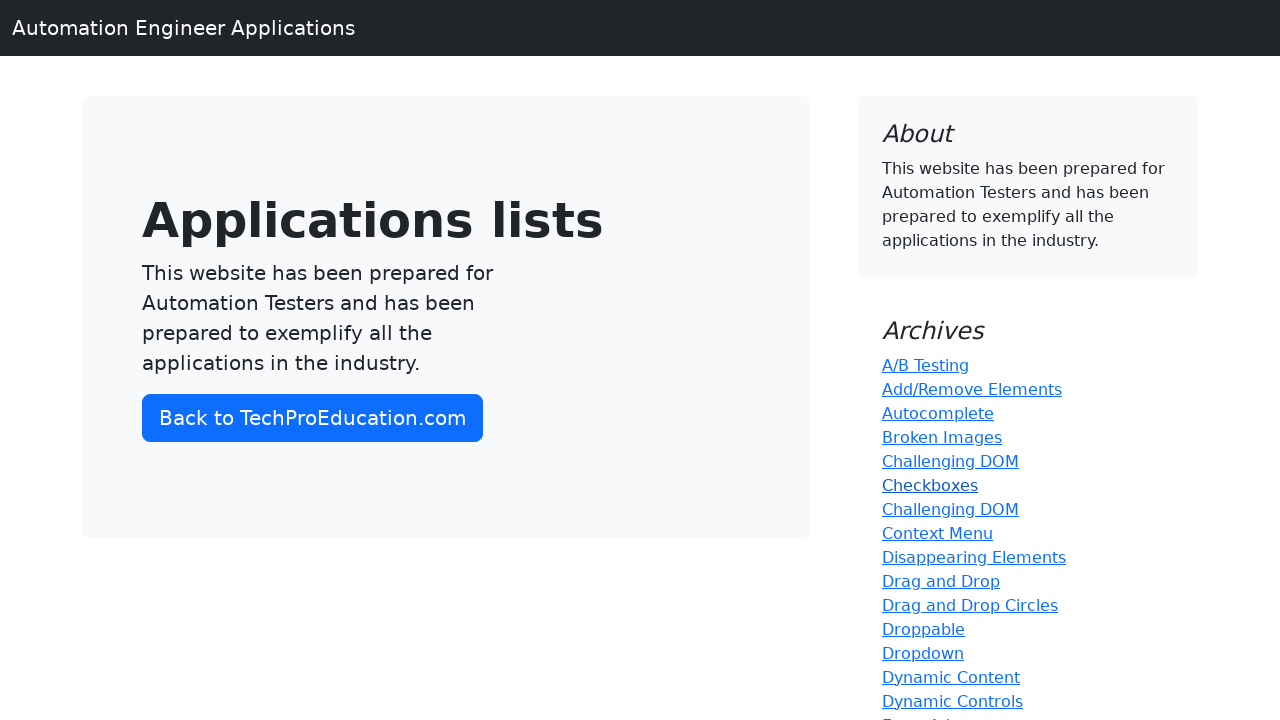

Re-clicked on Checkboxes link after navigation back at (930, 485) on text=Checkboxes
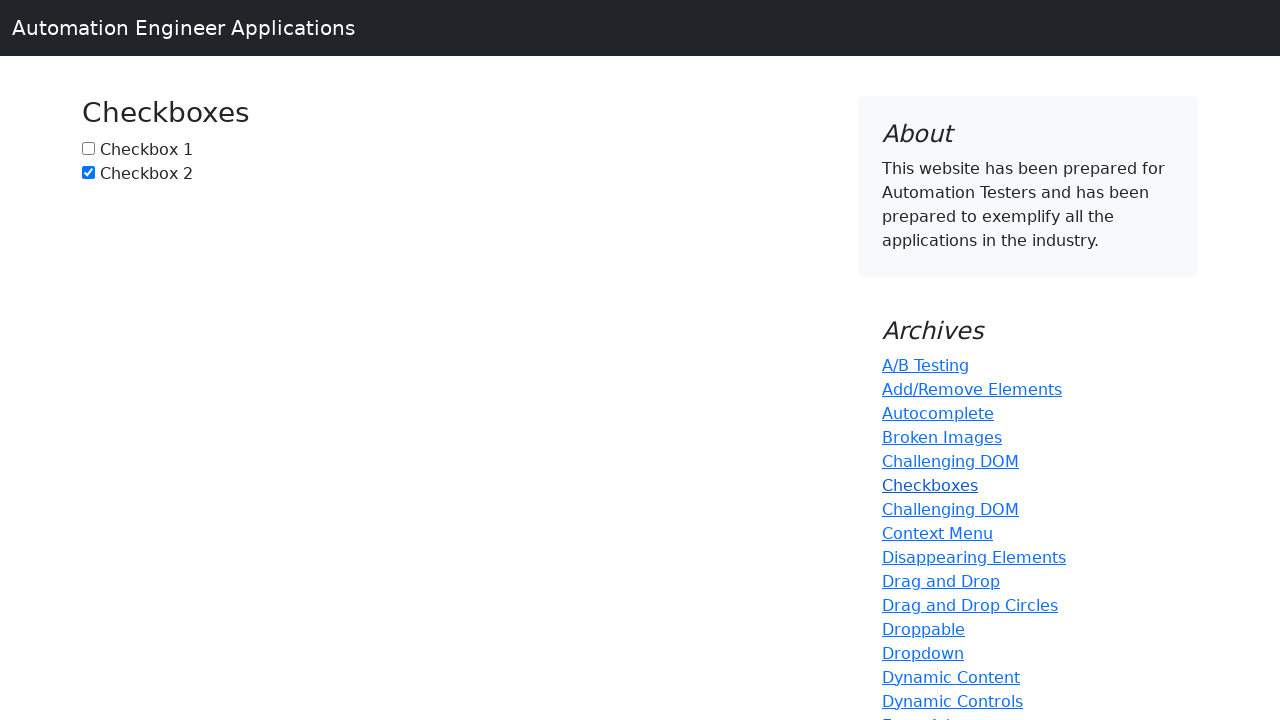

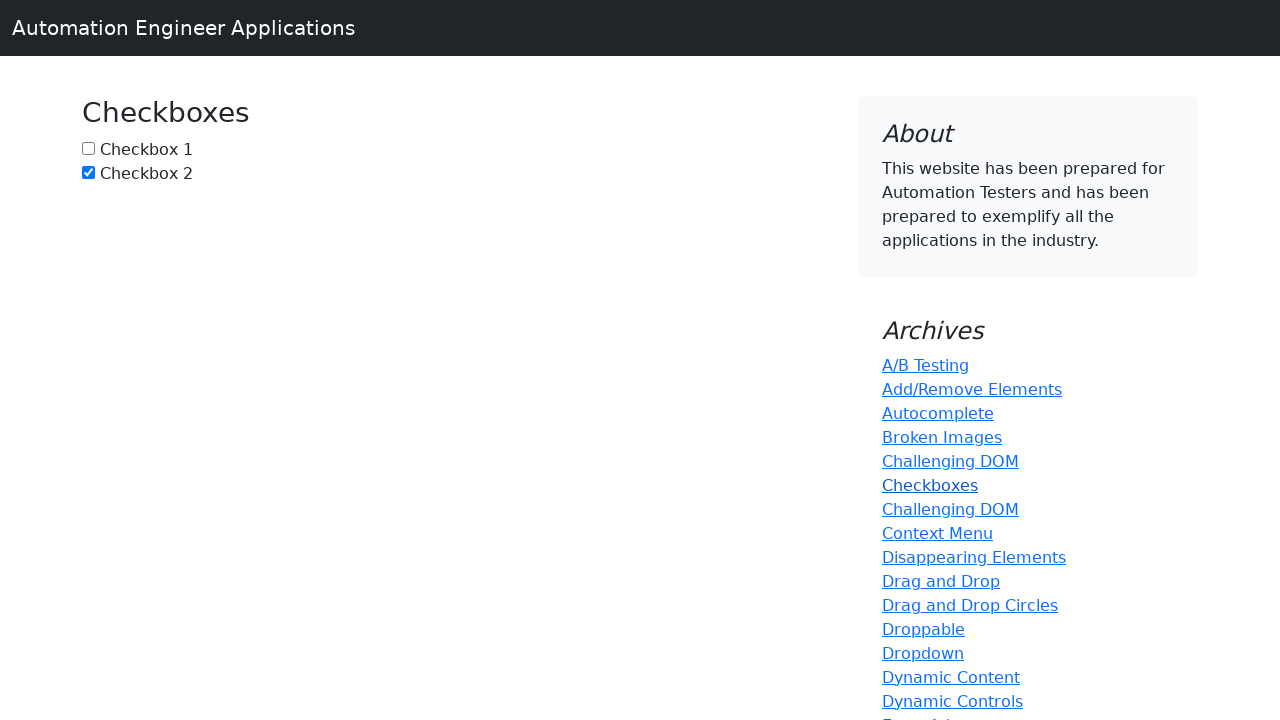